Navigates to the-internet.herokuapp.com main page, finds all navigation links, clicks the 10th link (Drag and Drop), and verifies the page navigation was successful.

Starting URL: https://the-internet.herokuapp.com/

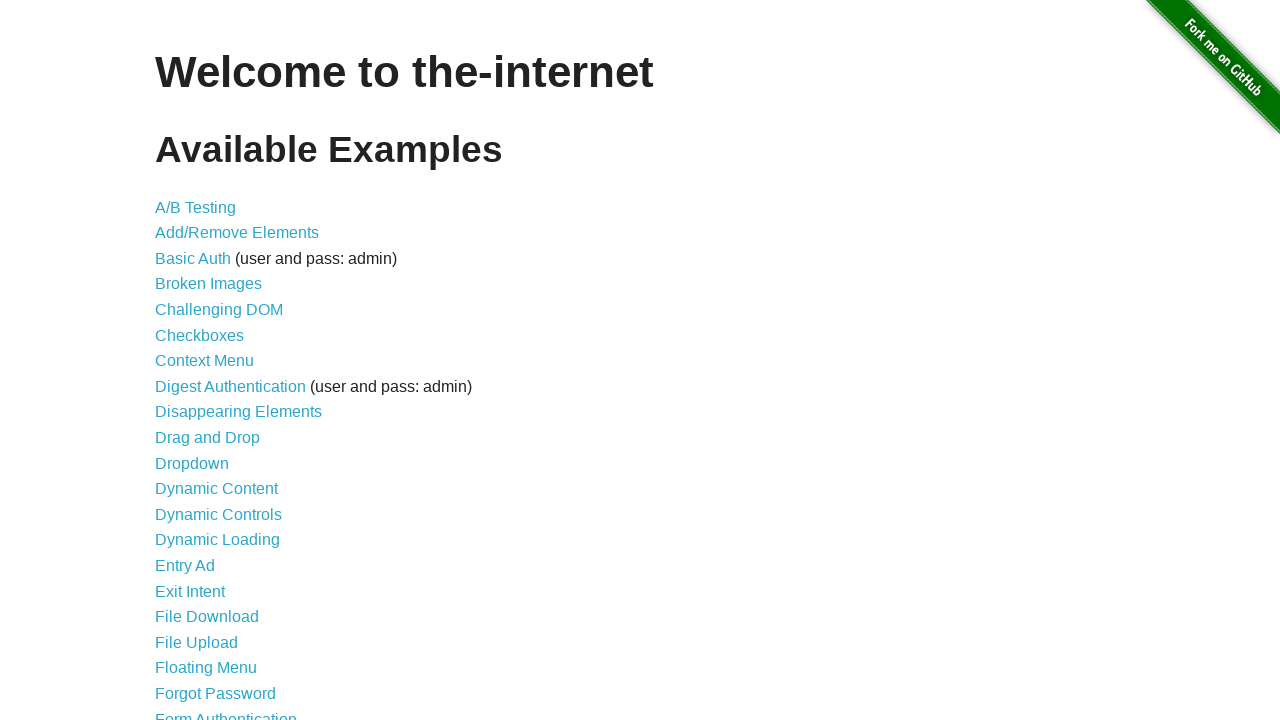

Navigated to the-internet.herokuapp.com main page
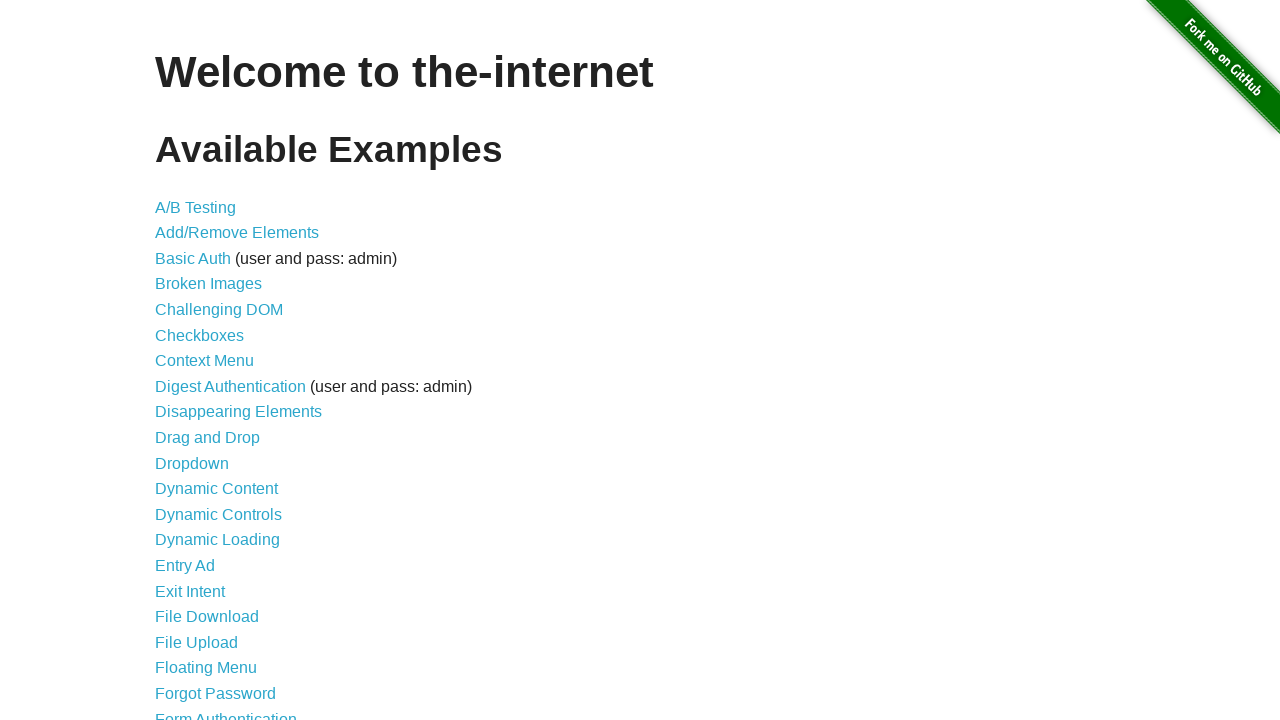

Navigation links loaded on the page
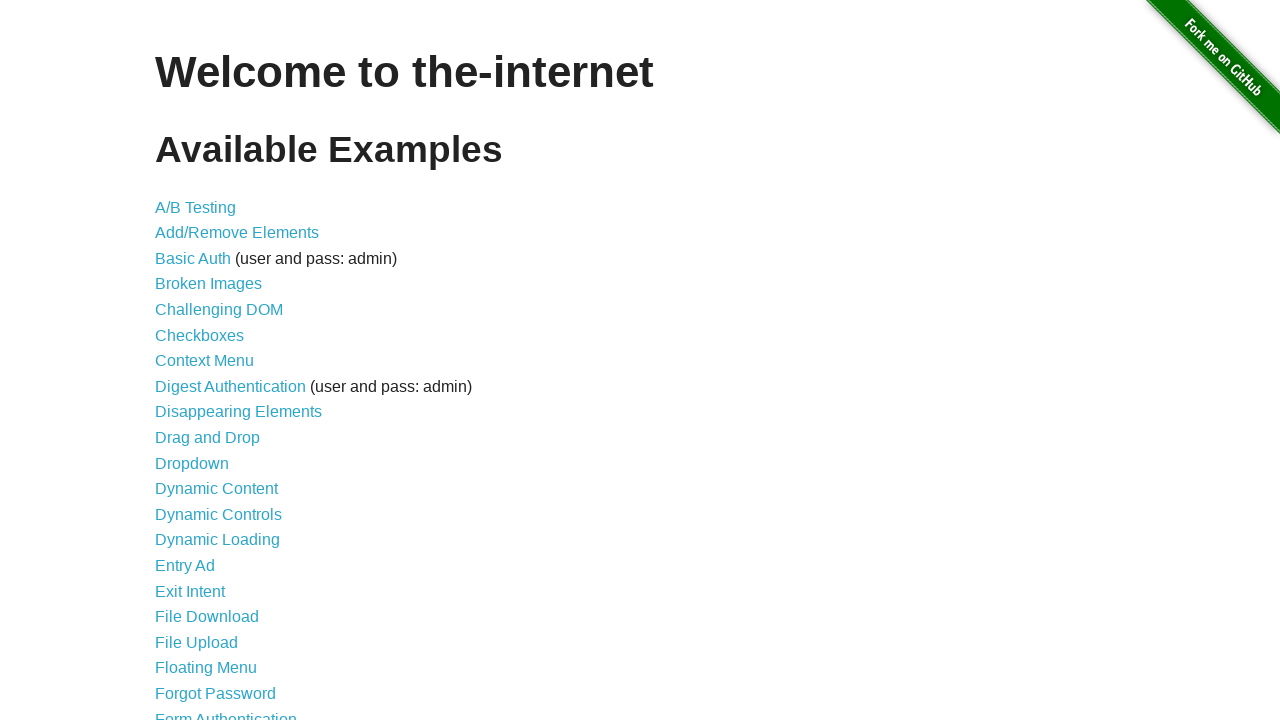

Located all navigation links in list items
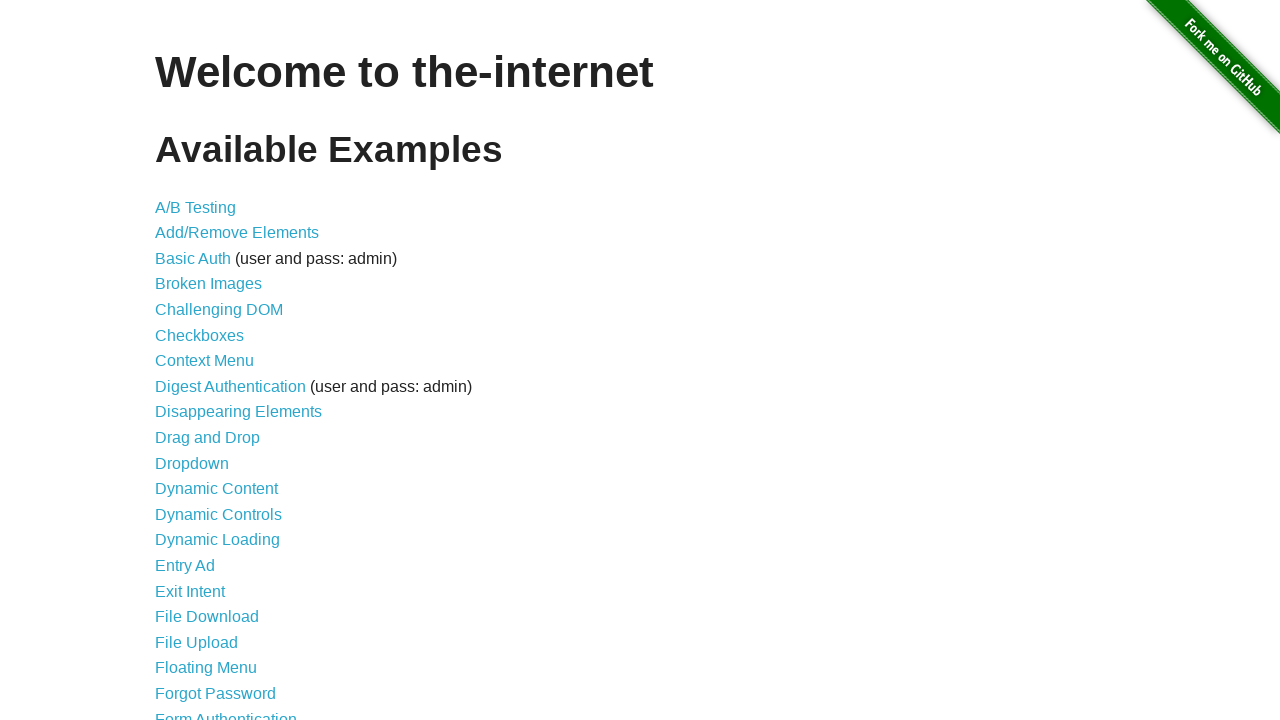

Clicked the 10th link (Drag and Drop) at (208, 438) on xpath=//li//a >> nth=9
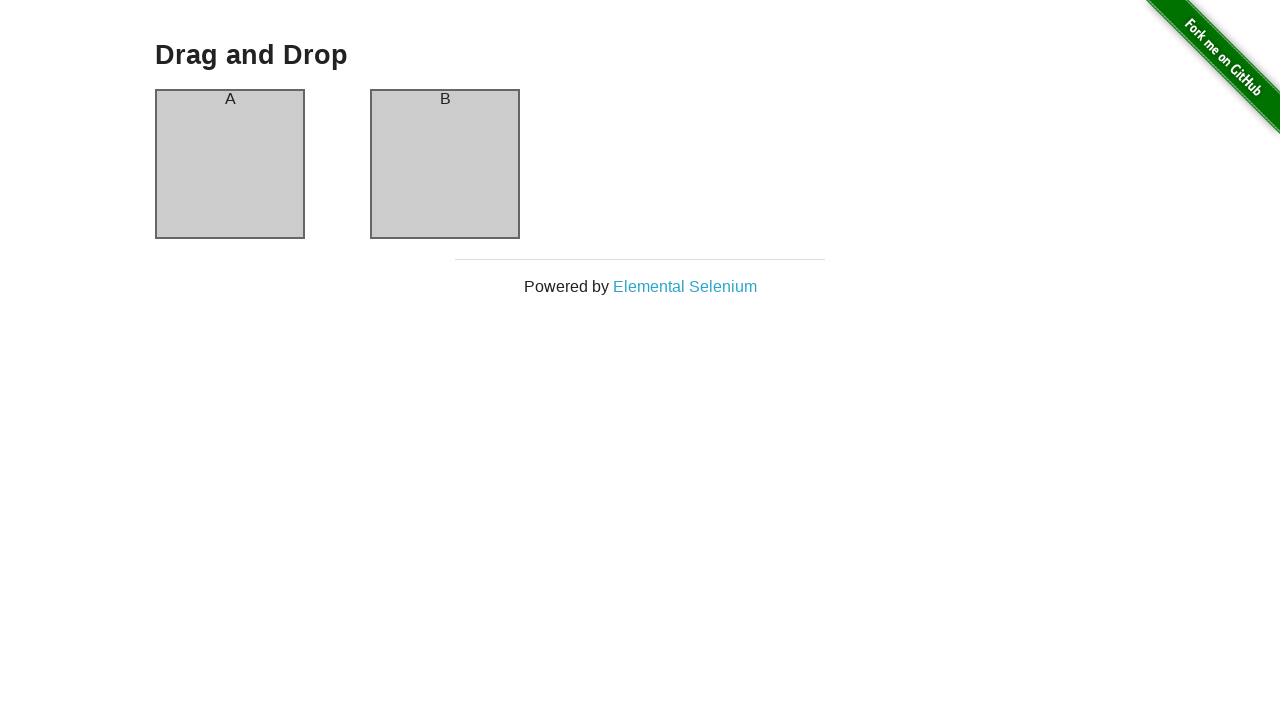

Successfully navigated to the Drag and Drop page
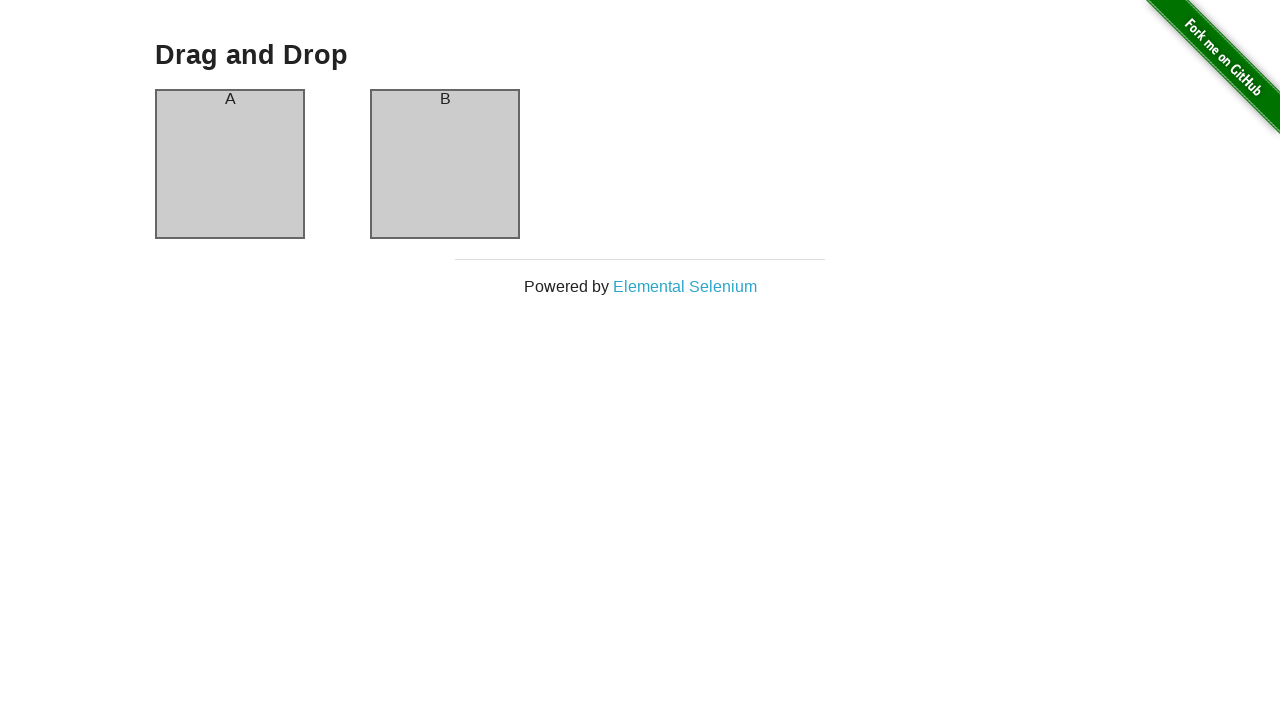

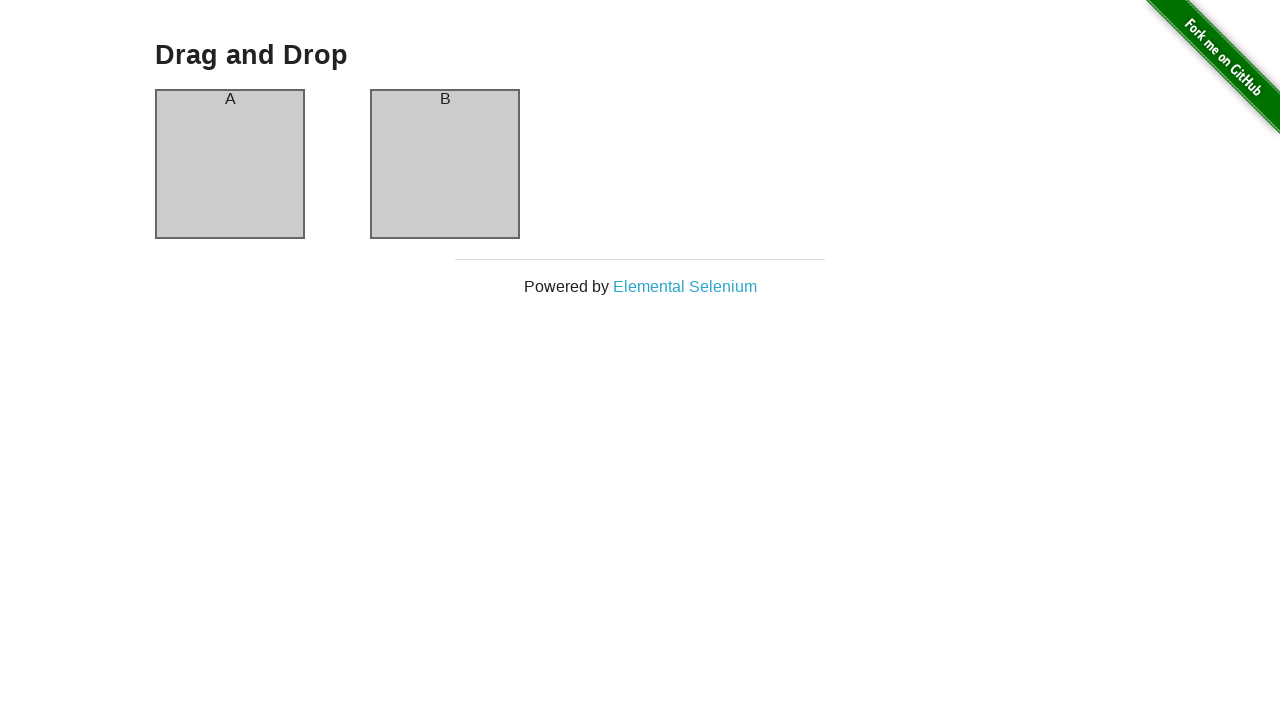